Tests dynamic control functionality by verifying a textbox becomes enabled after clicking the Enable button and waiting for the state change

Starting URL: https://the-internet.herokuapp.com/dynamic_controls

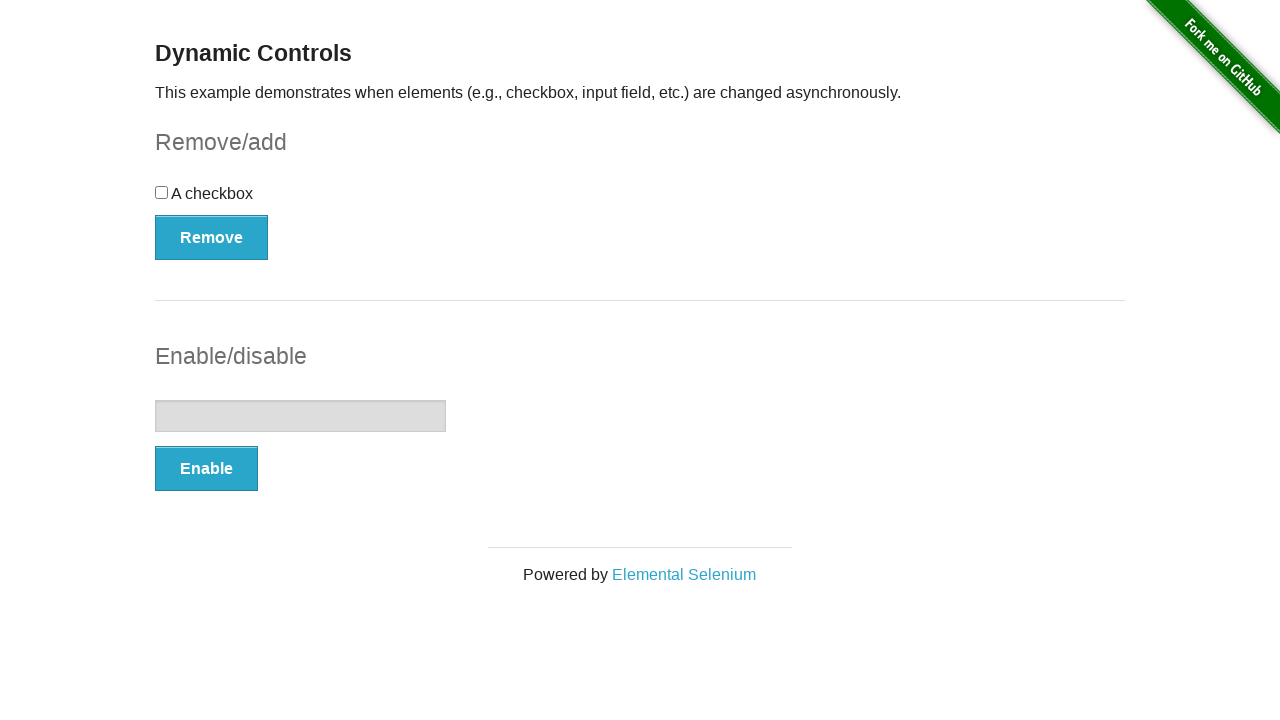

Navigated to dynamic controls test page
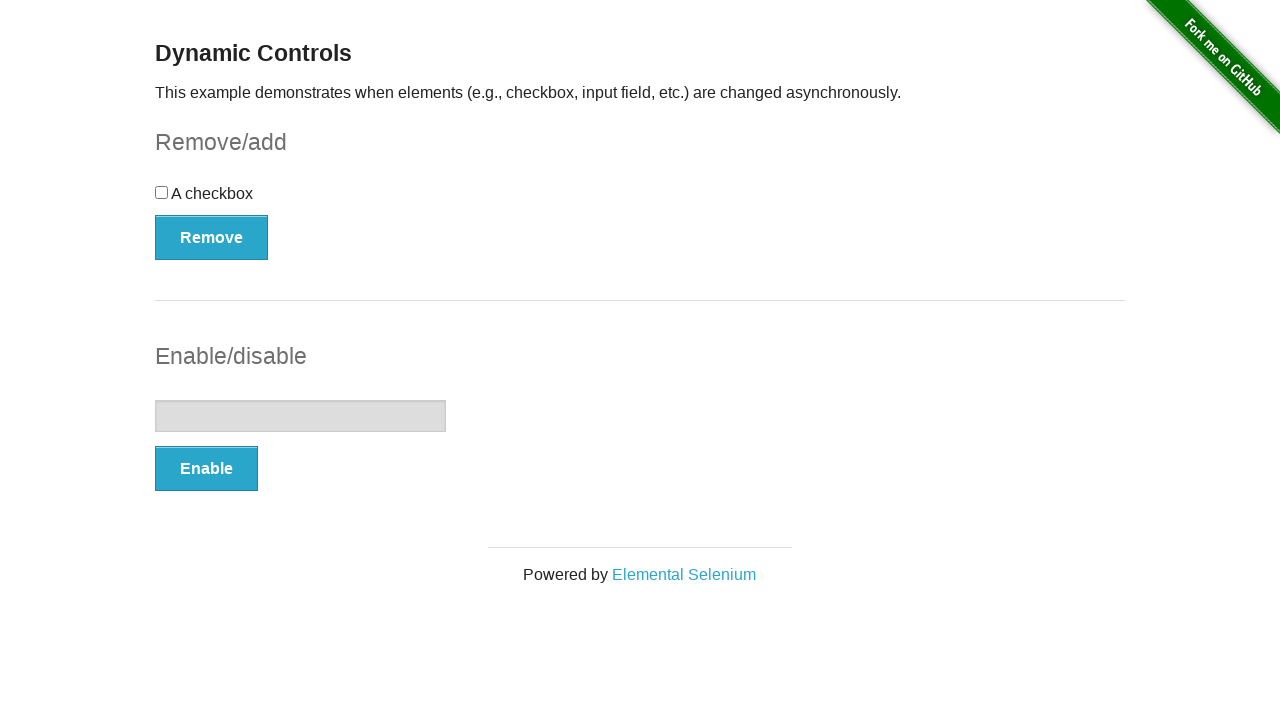

Located textbox element
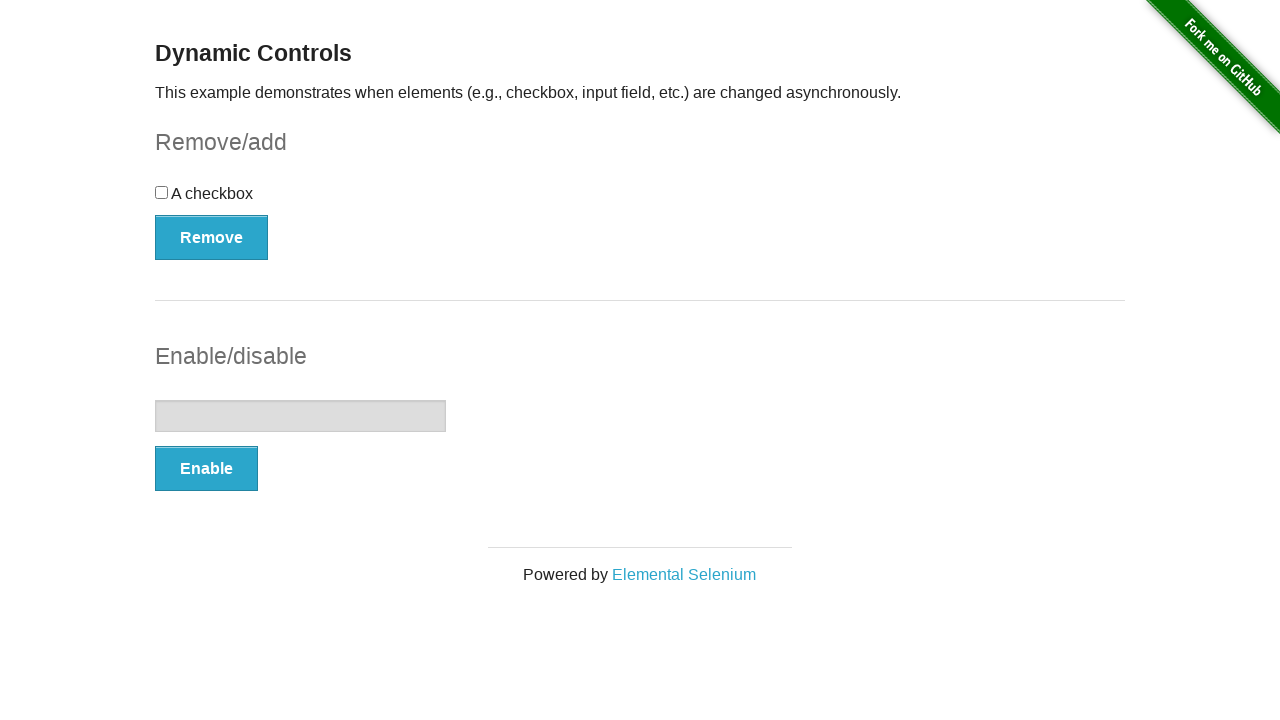

Verified textbox is initially disabled
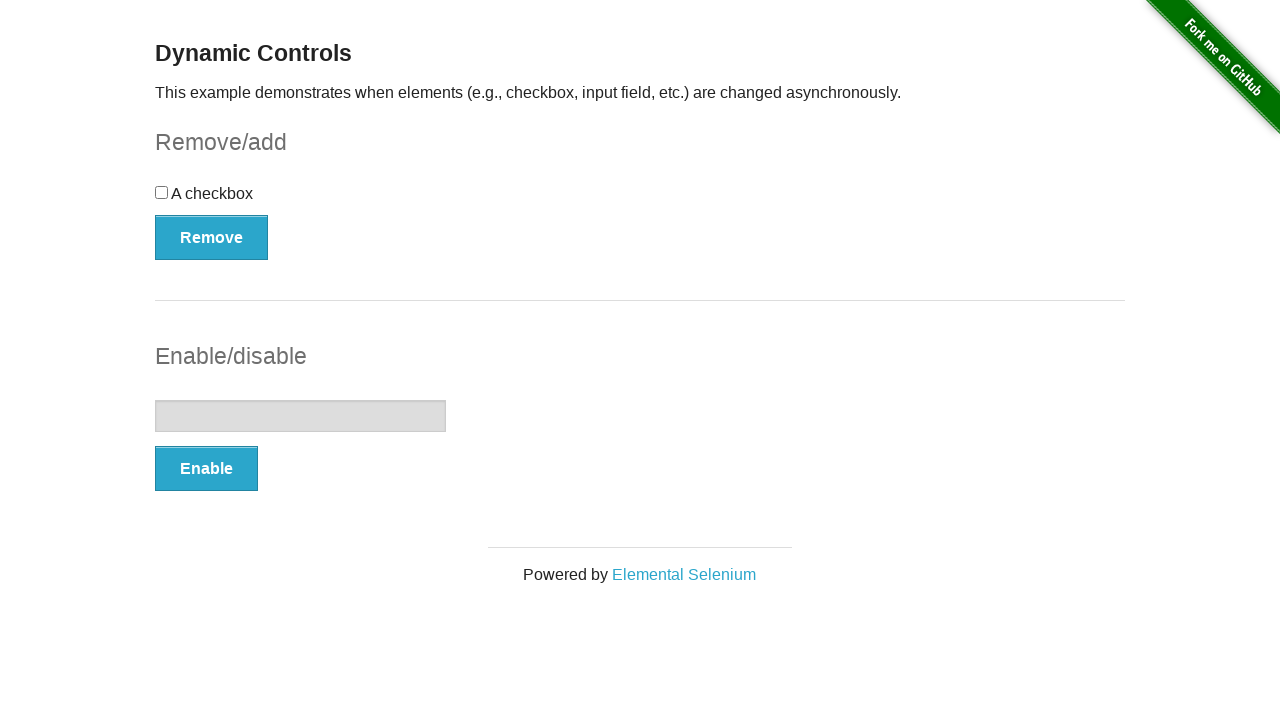

Clicked Enable button at (206, 469) on text='Enable'
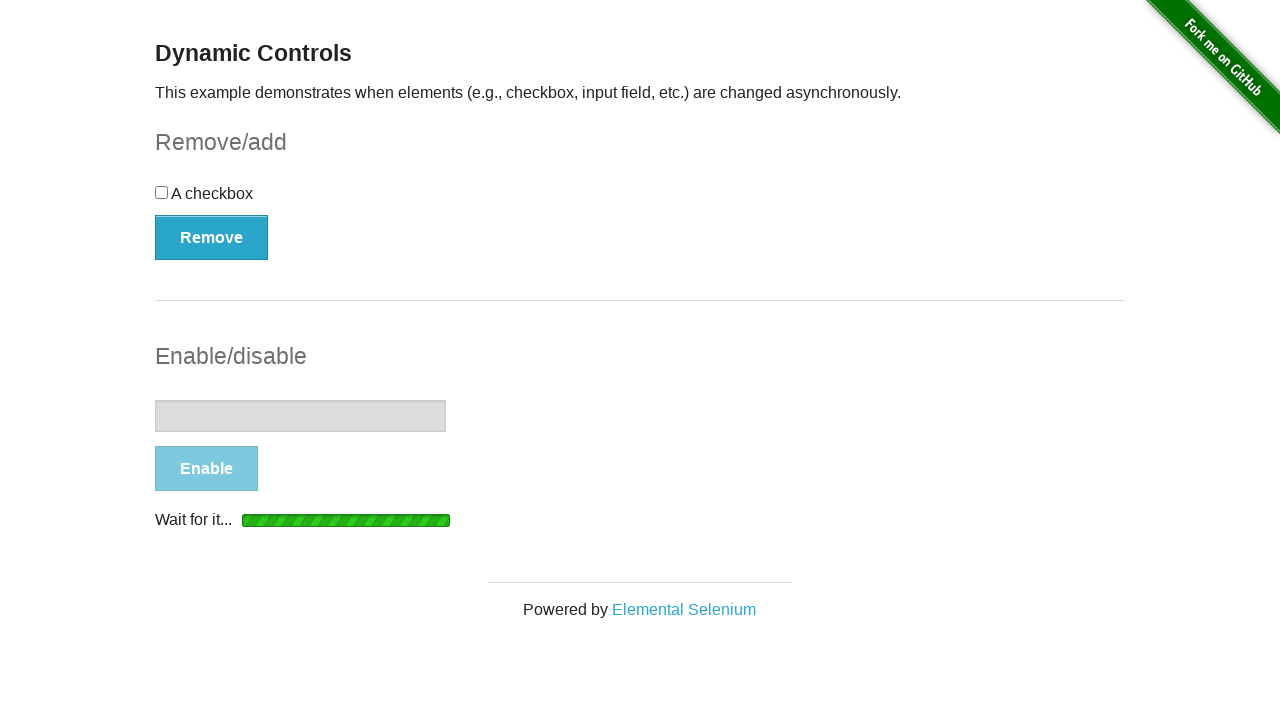

Waited for textbox to become enabled
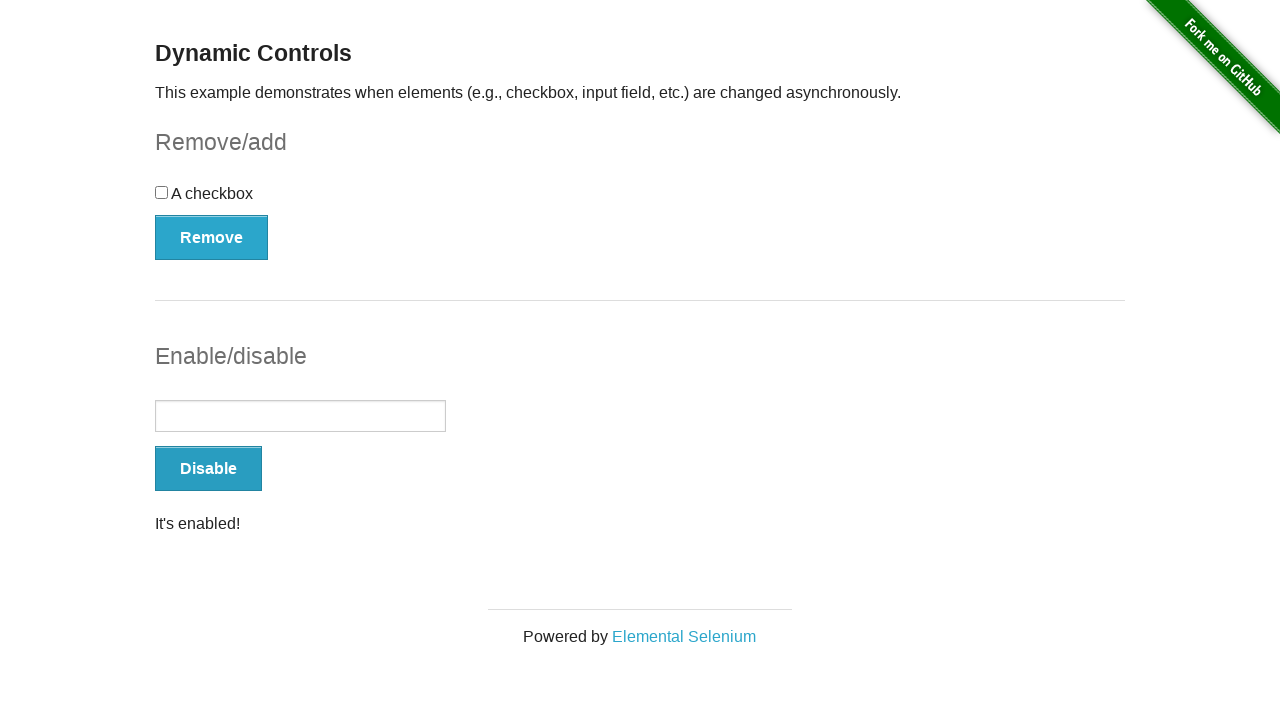

Verified success message 'It's enabled!' is visible
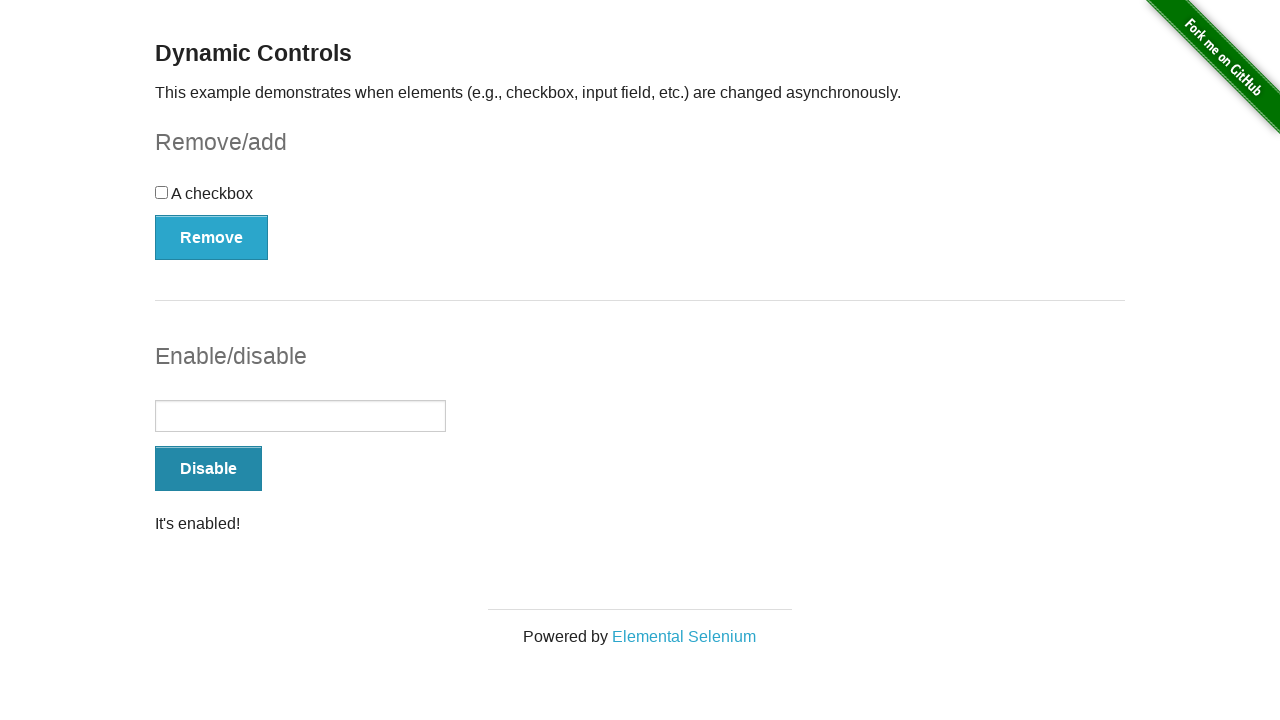

Verified textbox is now enabled
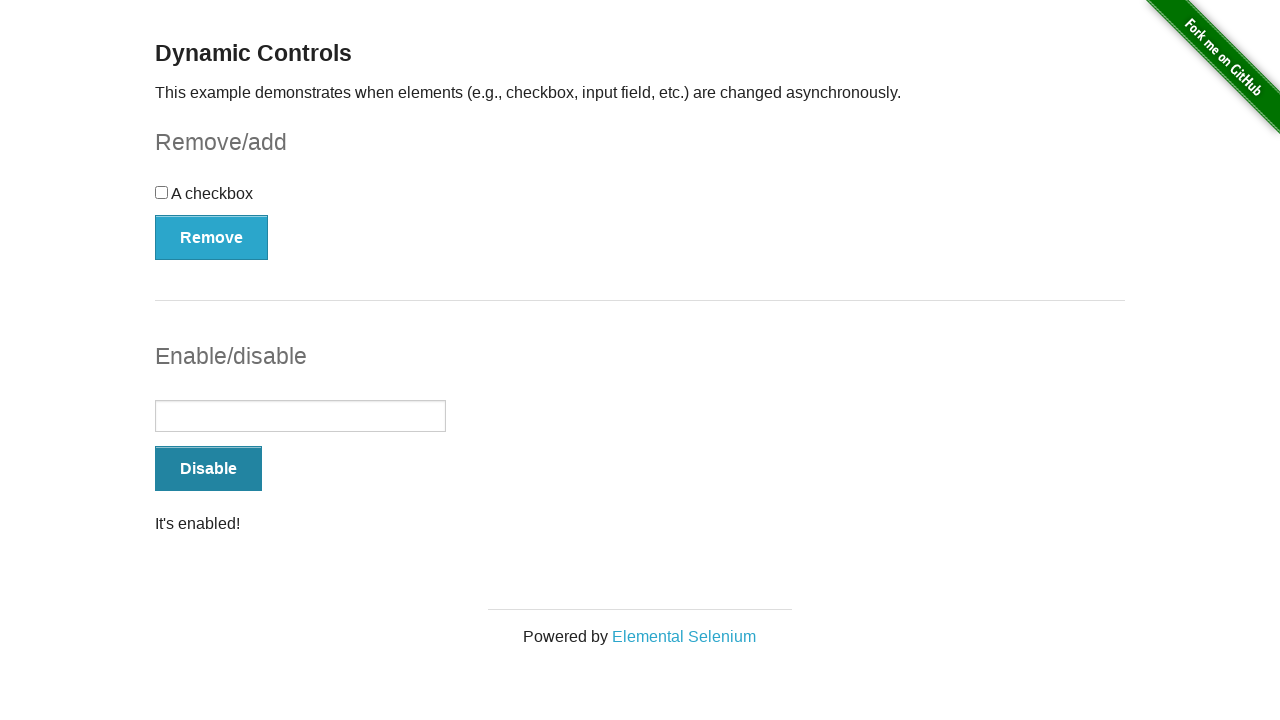

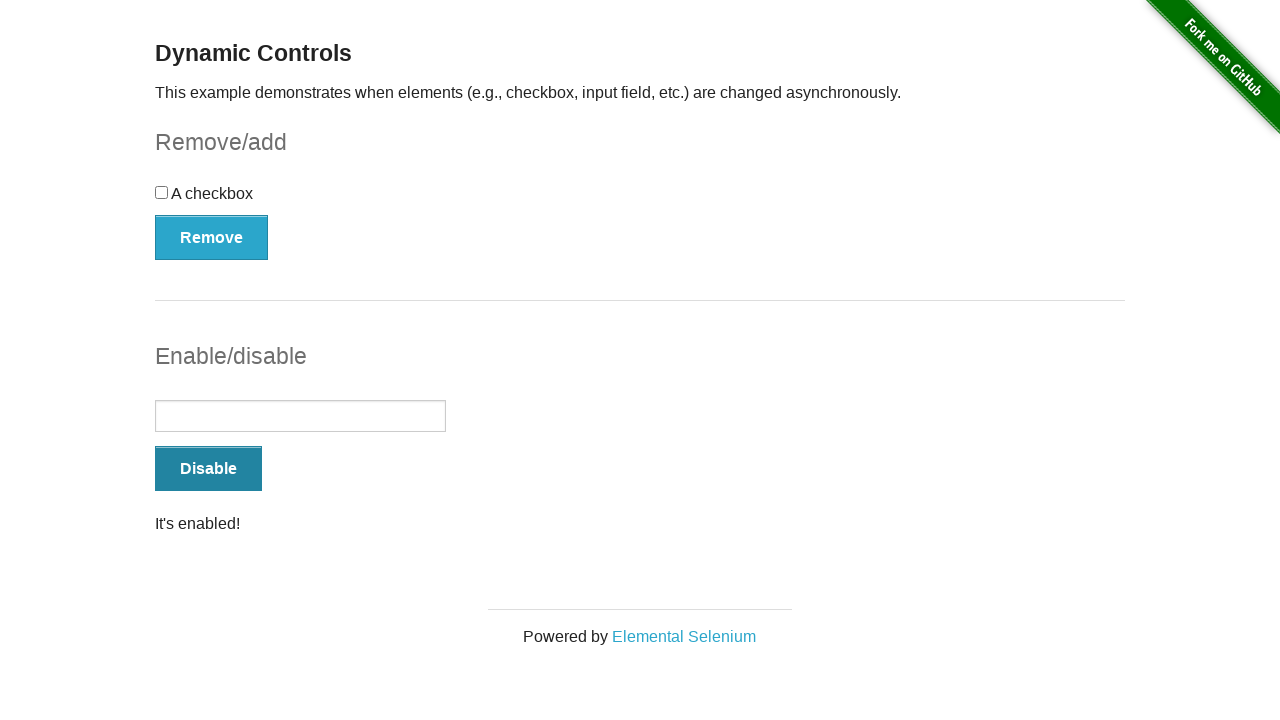